Demonstrates JavaScript executor usage by filling a name input field and clicking a radio button on a test automation practice page

Starting URL: https://testautomationpractice.blogspot.com/

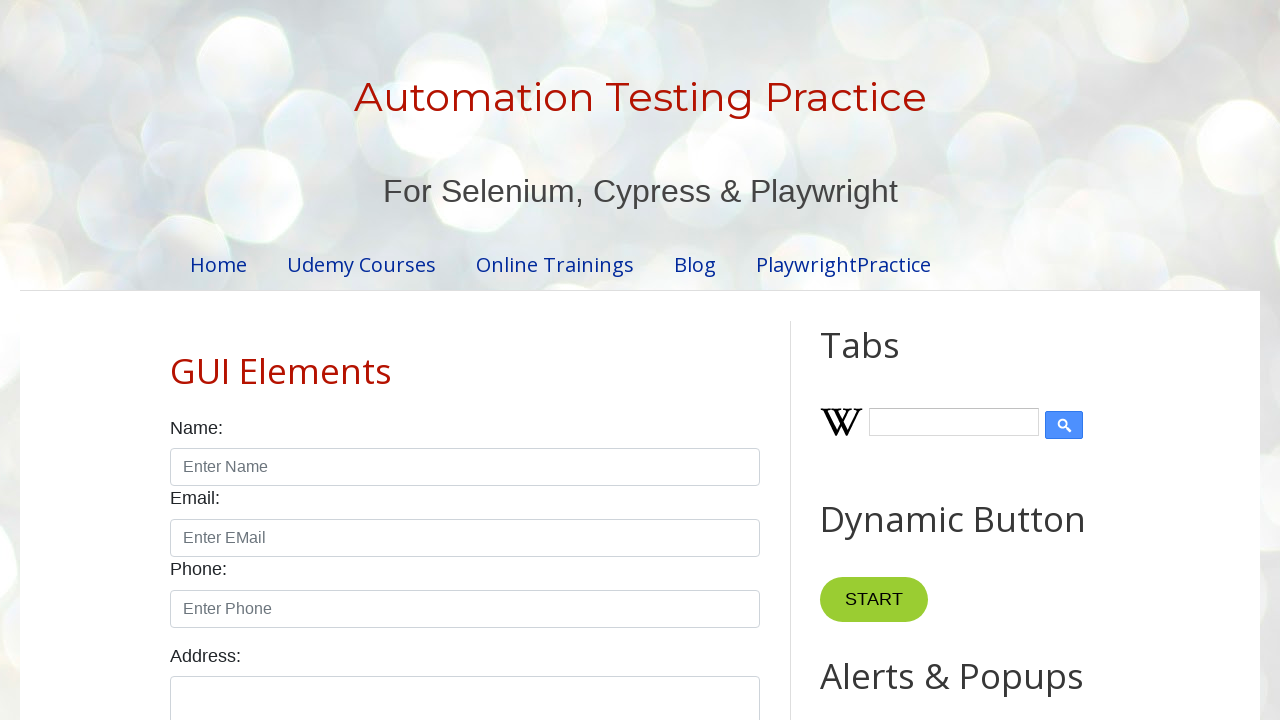

Filled name input field with 'Dibbo' using JavaScript executor
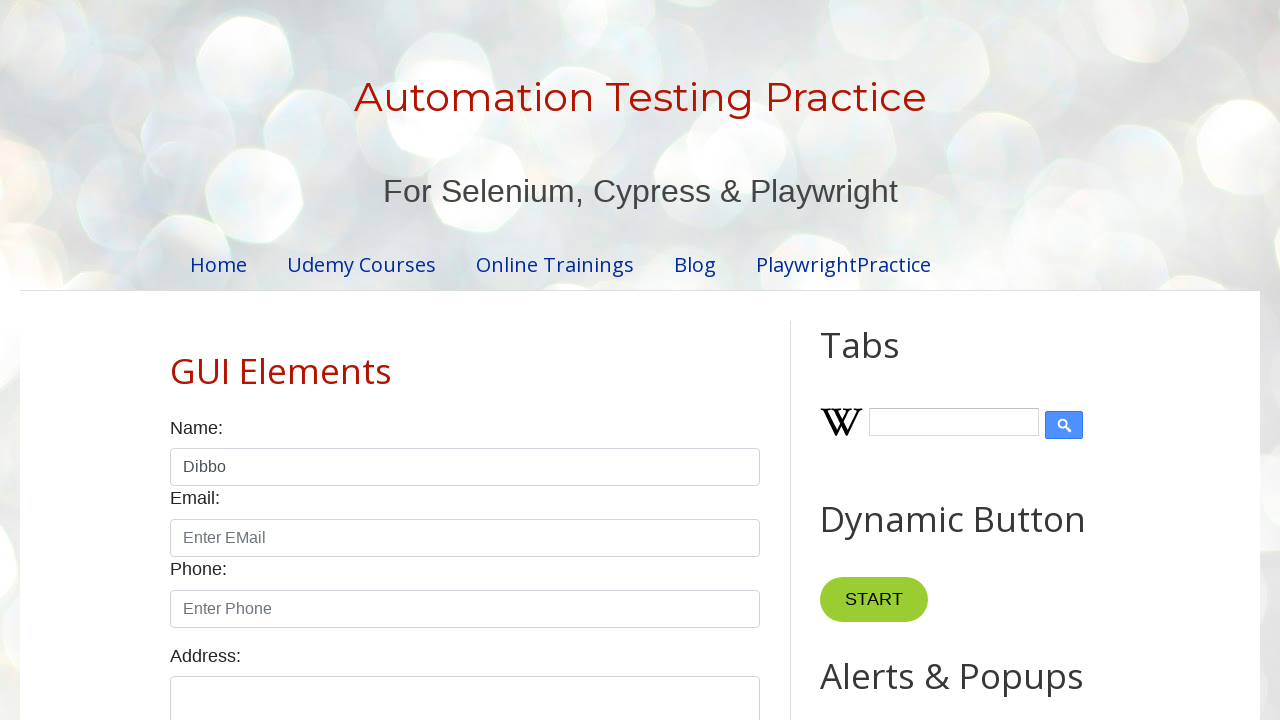

Clicked male radio button using JavaScript executor
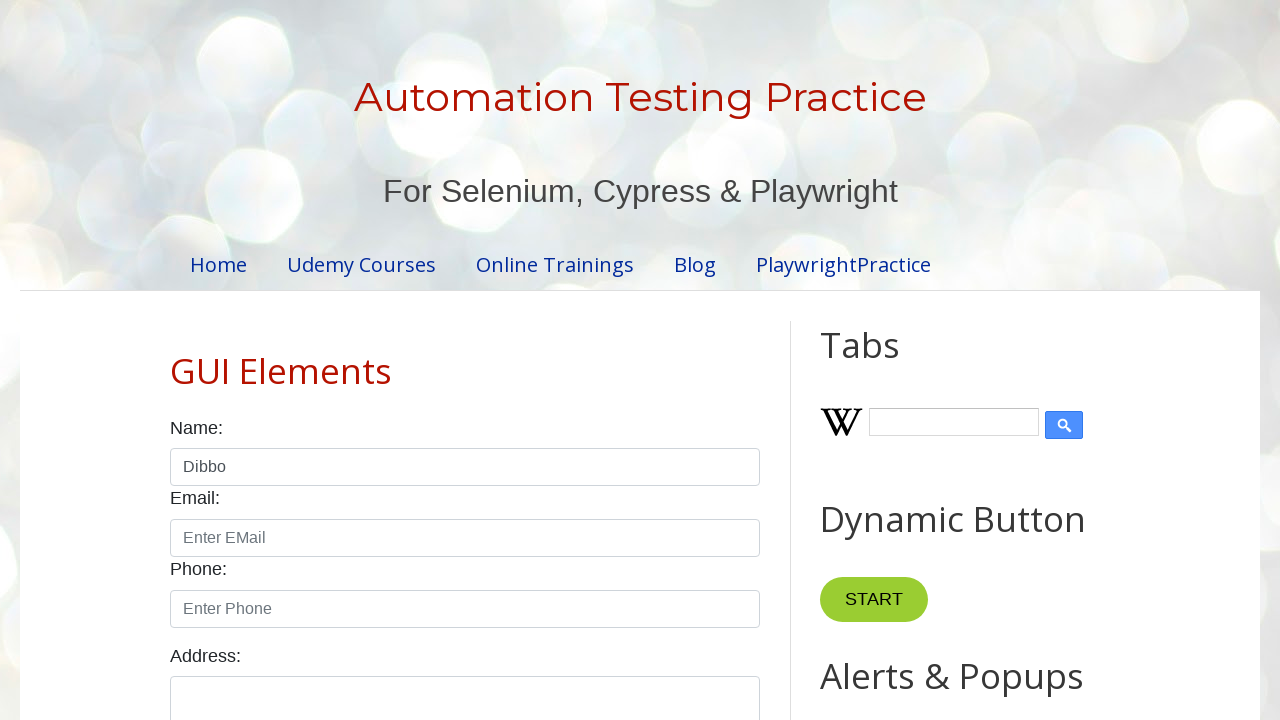

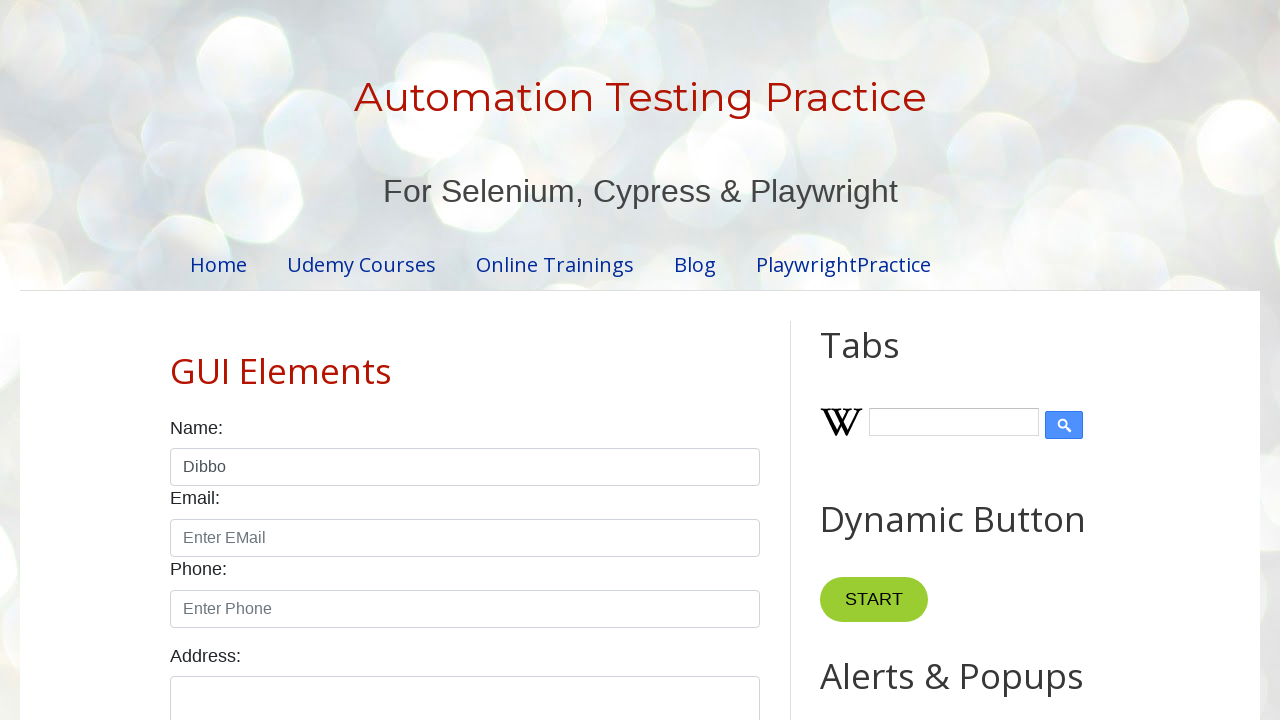